Tests text input functionality by entering text in a form field and clicking a button to verify the button text updates

Starting URL: http://www.uitestingplayground.com/textinput

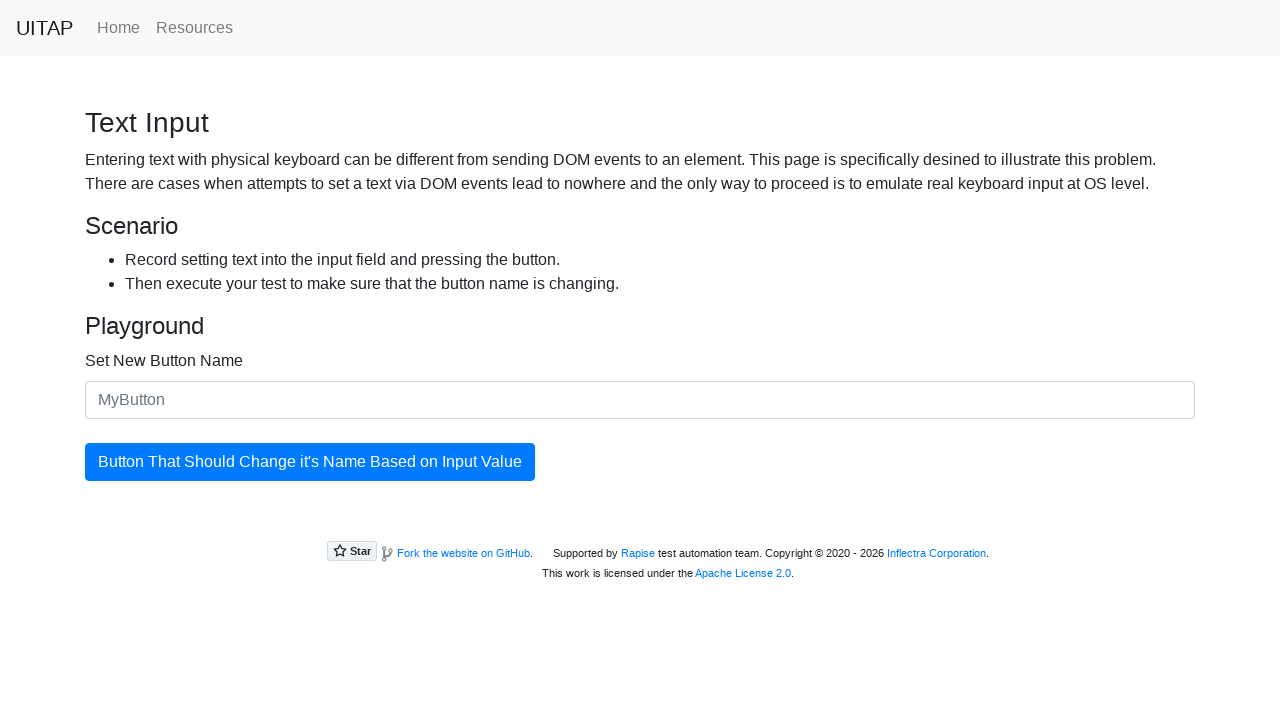

Filled text input field with 'Practice Button' on .form-control
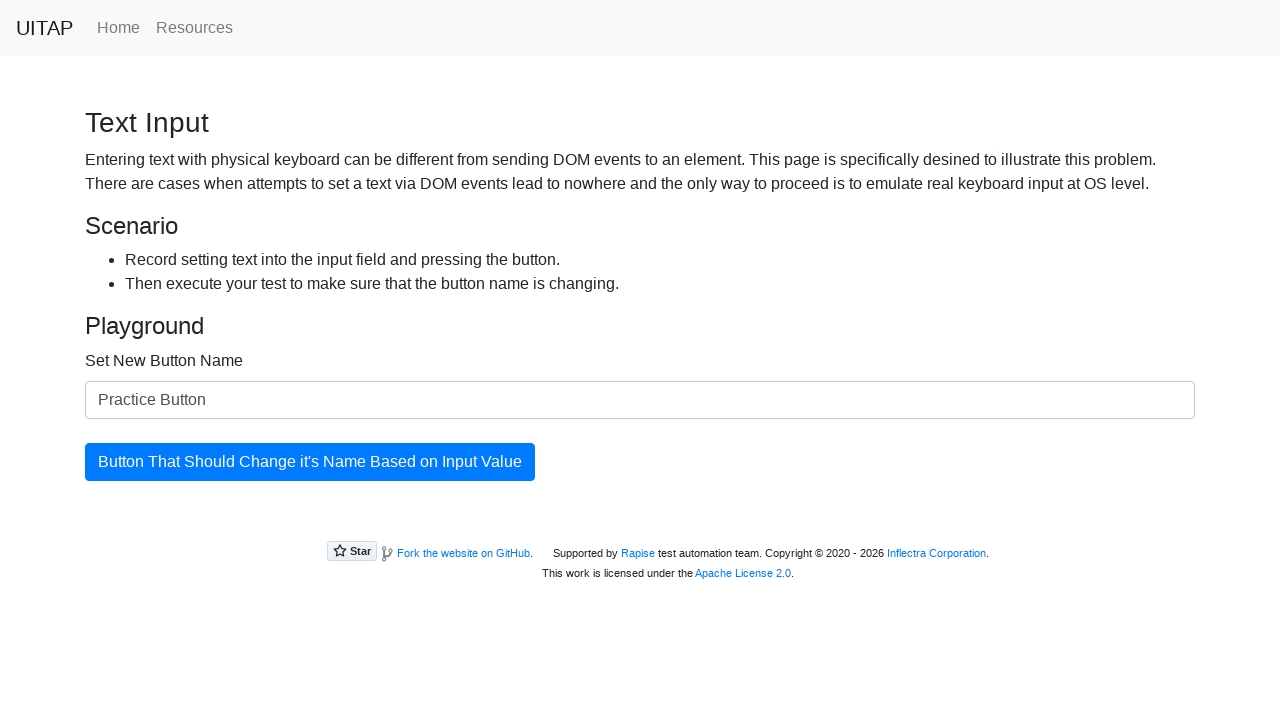

Clicked the button to update its text at (310, 462) on #updatingButton
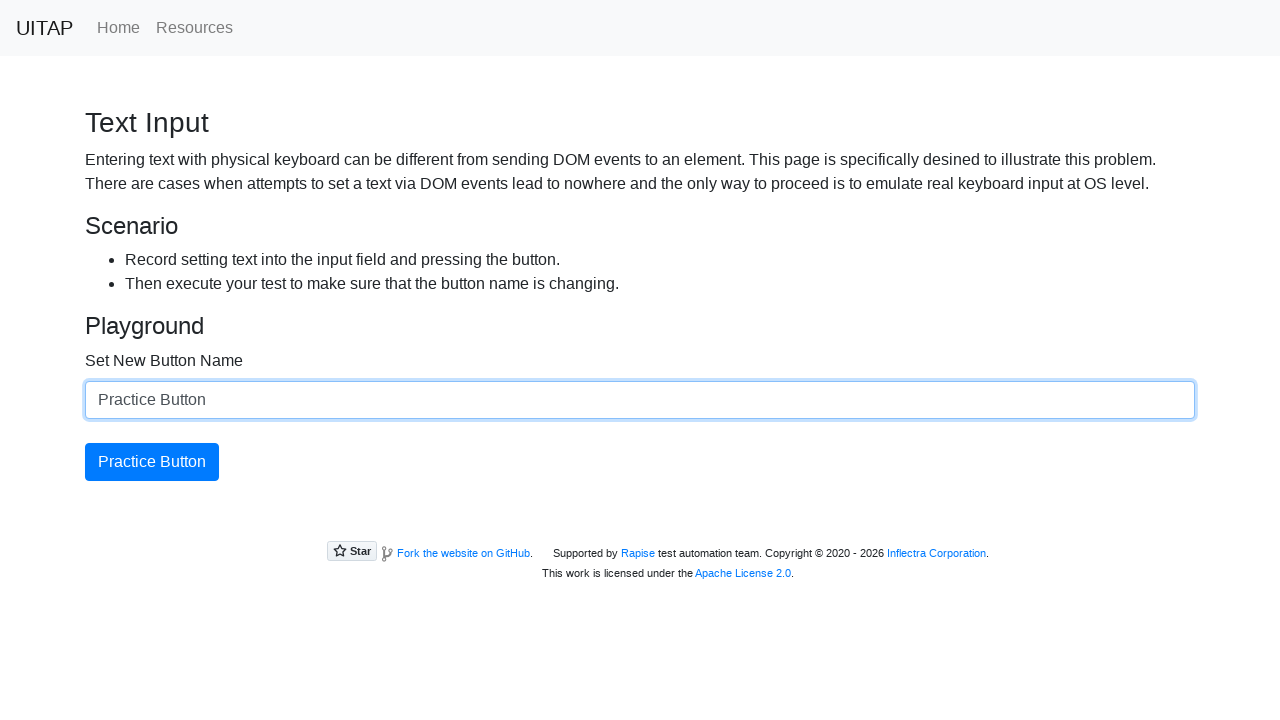

Waited 1000ms to see the button text update
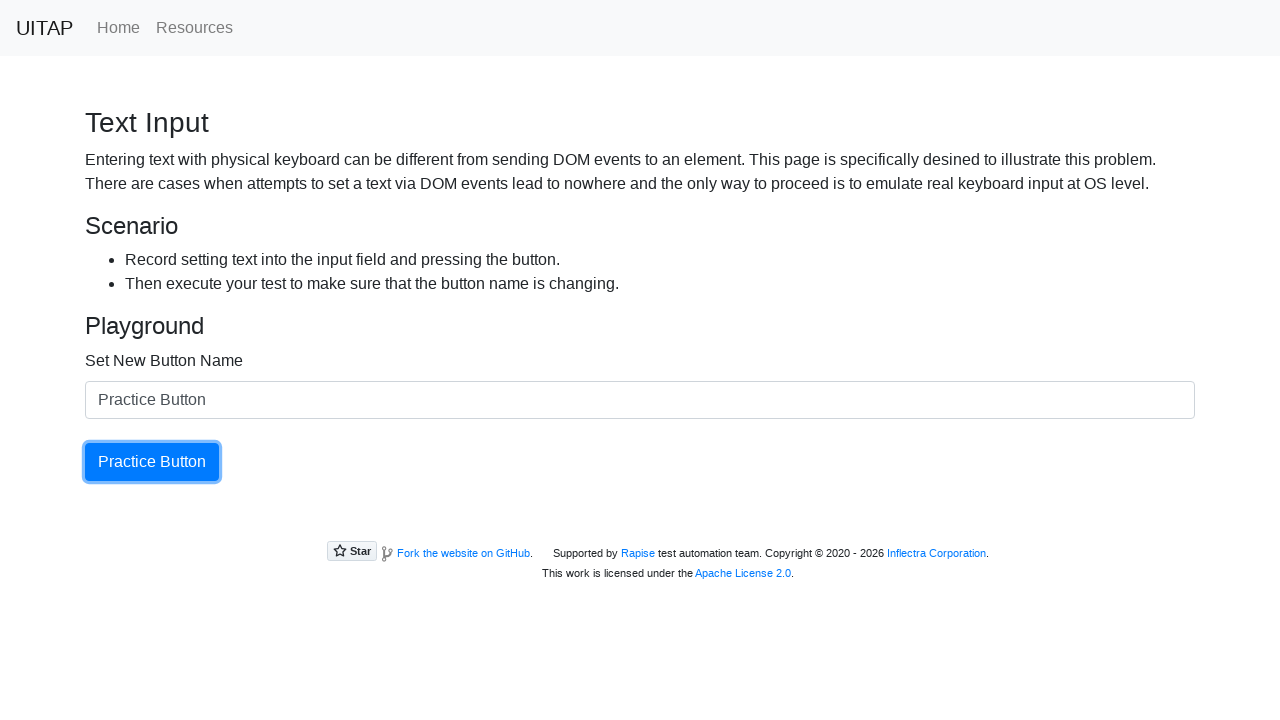

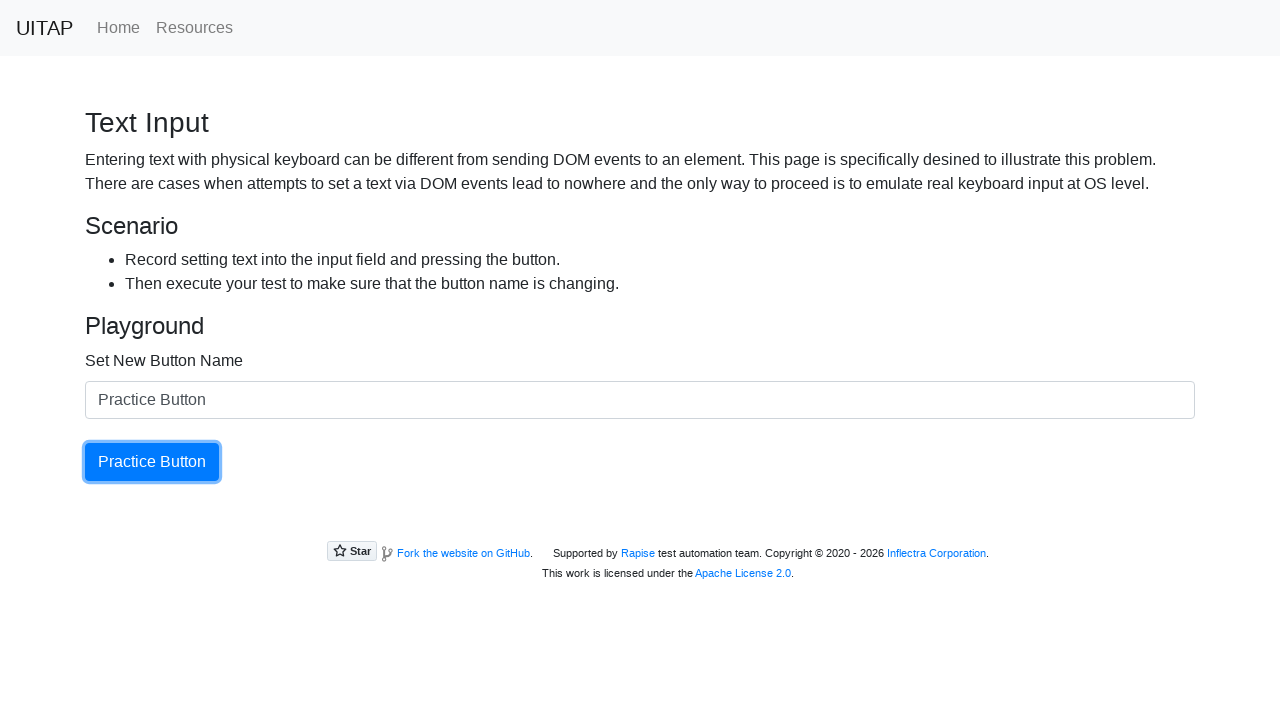